Tests a greeting form by entering a name (Вася/Vasya) into an input field, clicking a button, and verifying that the correct greeting message is displayed.

Starting URL: https://lm.skillbox.cc/qa_tester/module01/

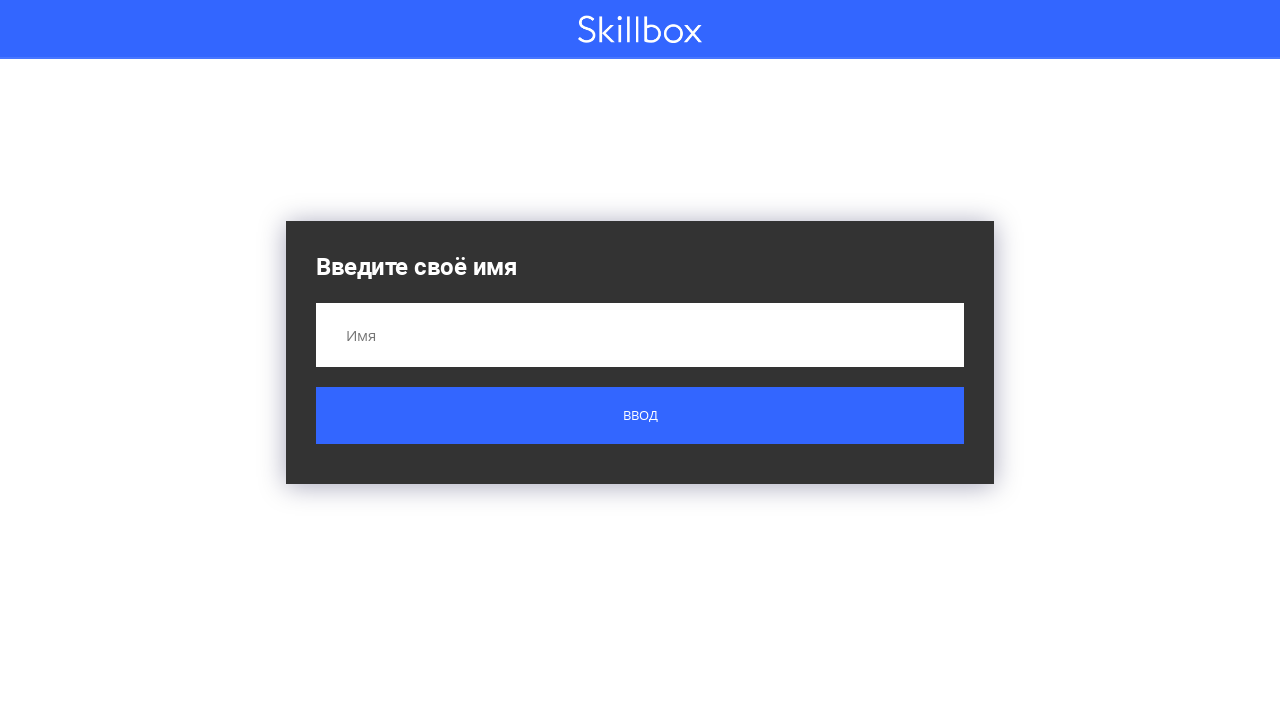

Filled name input field with 'Вася' on input[name='name']
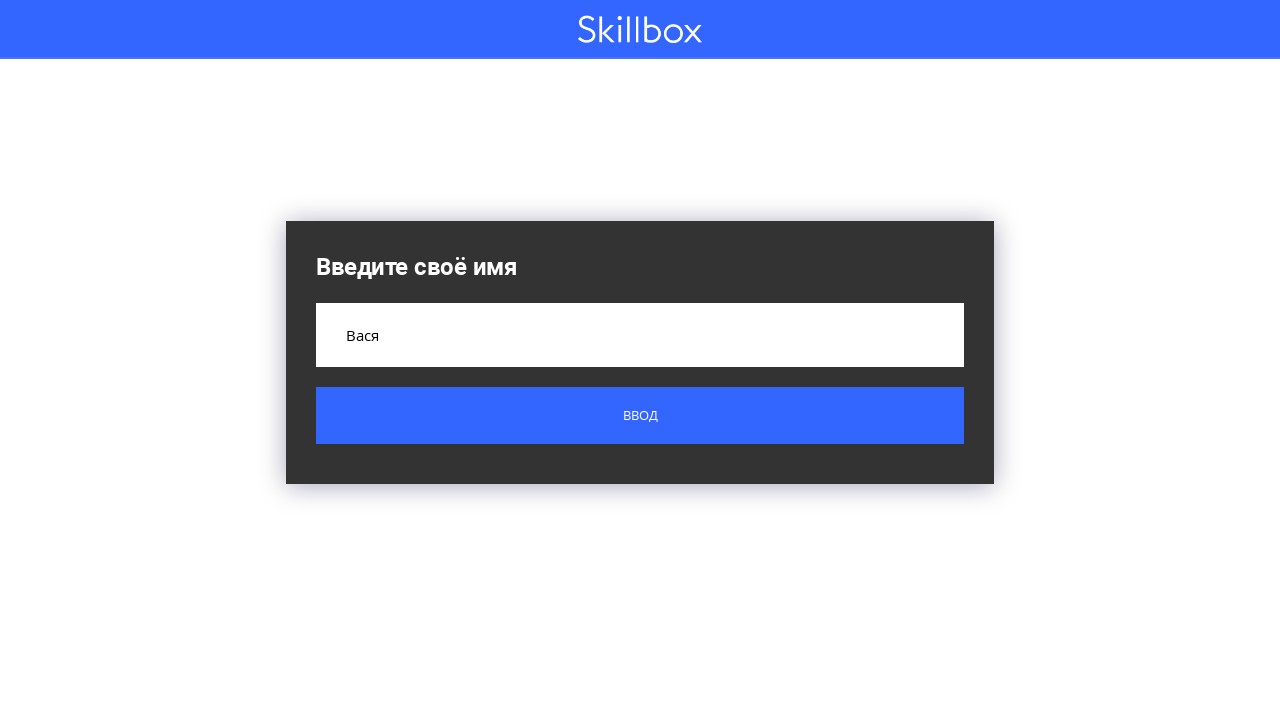

Clicked submit button at (640, 416) on .button
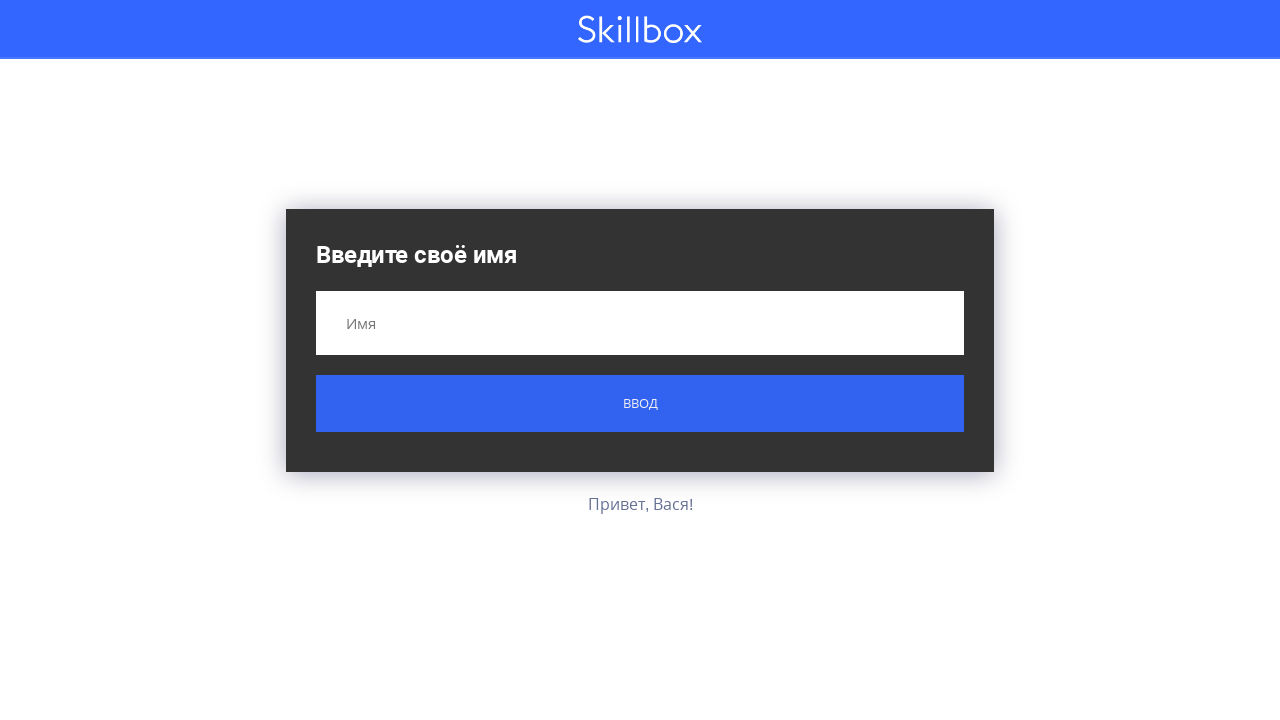

Greeting message appeared
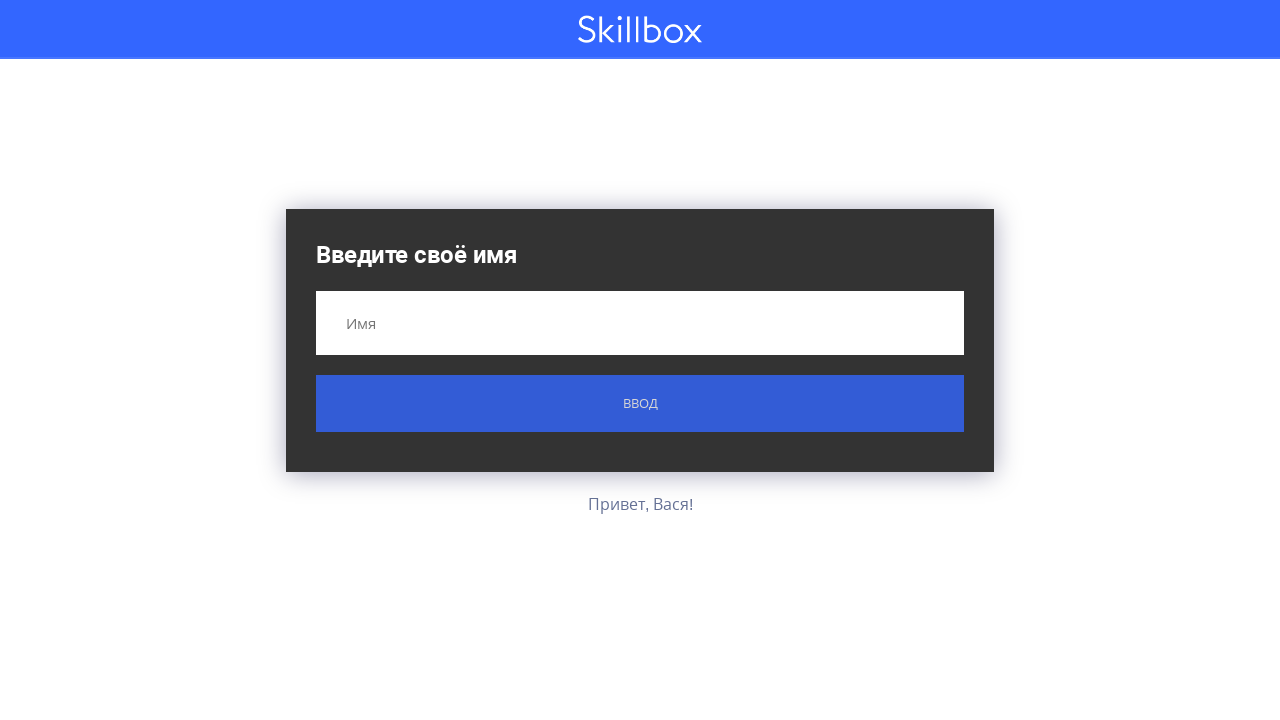

Retrieved greeting text content
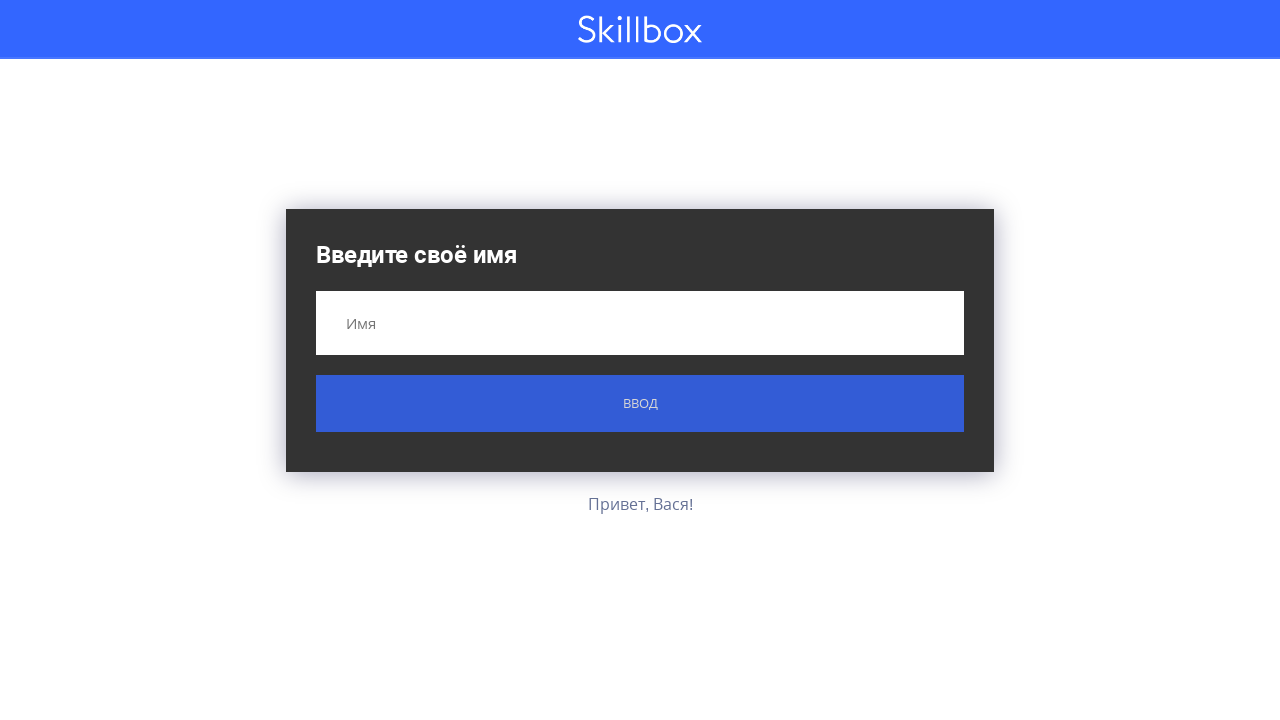

Verified greeting message equals 'Привет, Вася!'
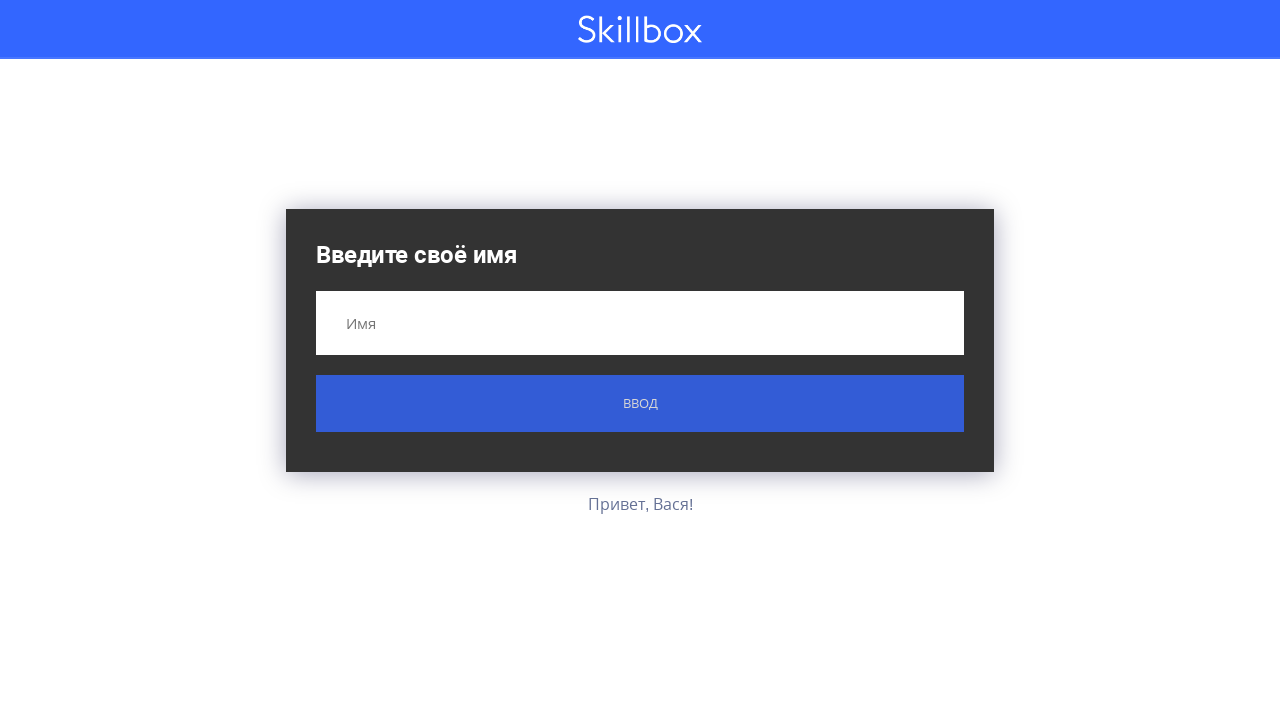

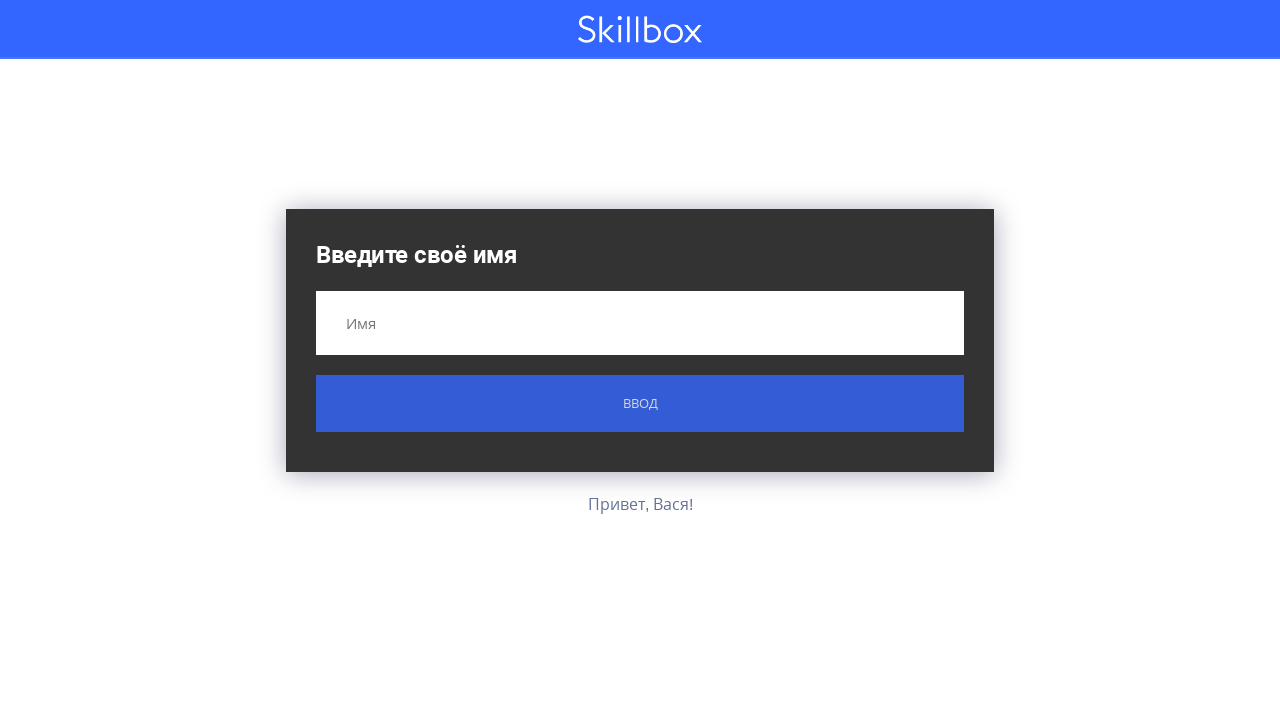